Tests table pagination functionality by navigating through paginated table pages using the next button to find a specific row containing "Archy J"

Starting URL: http://syntaxprojects.com/table-pagination-demo.php

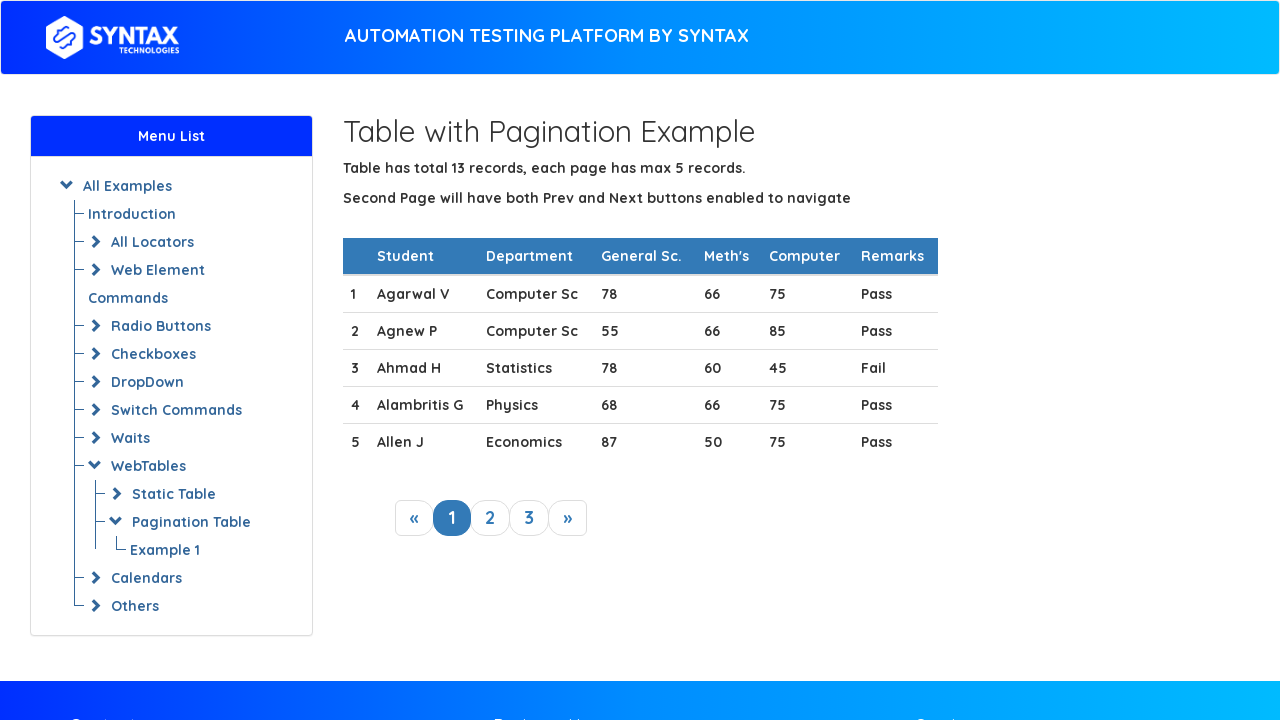

Waited for paginated table to load
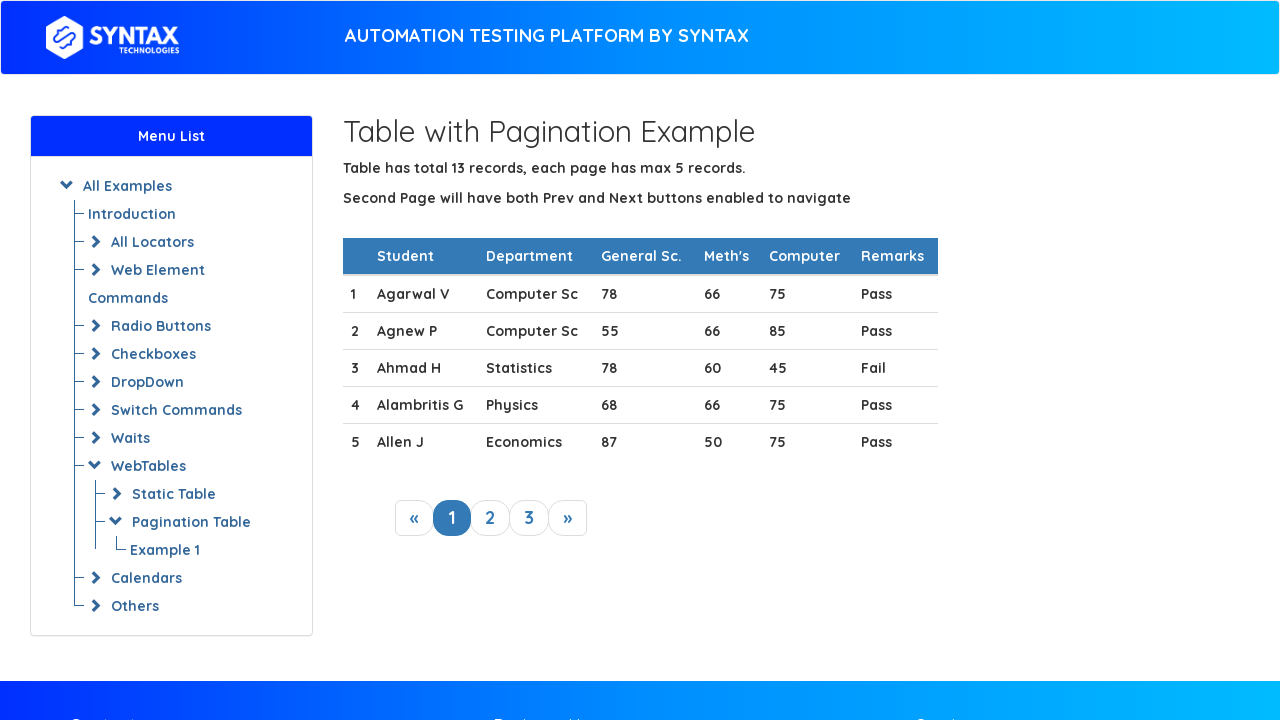

Retrieved 5 rows from current table page
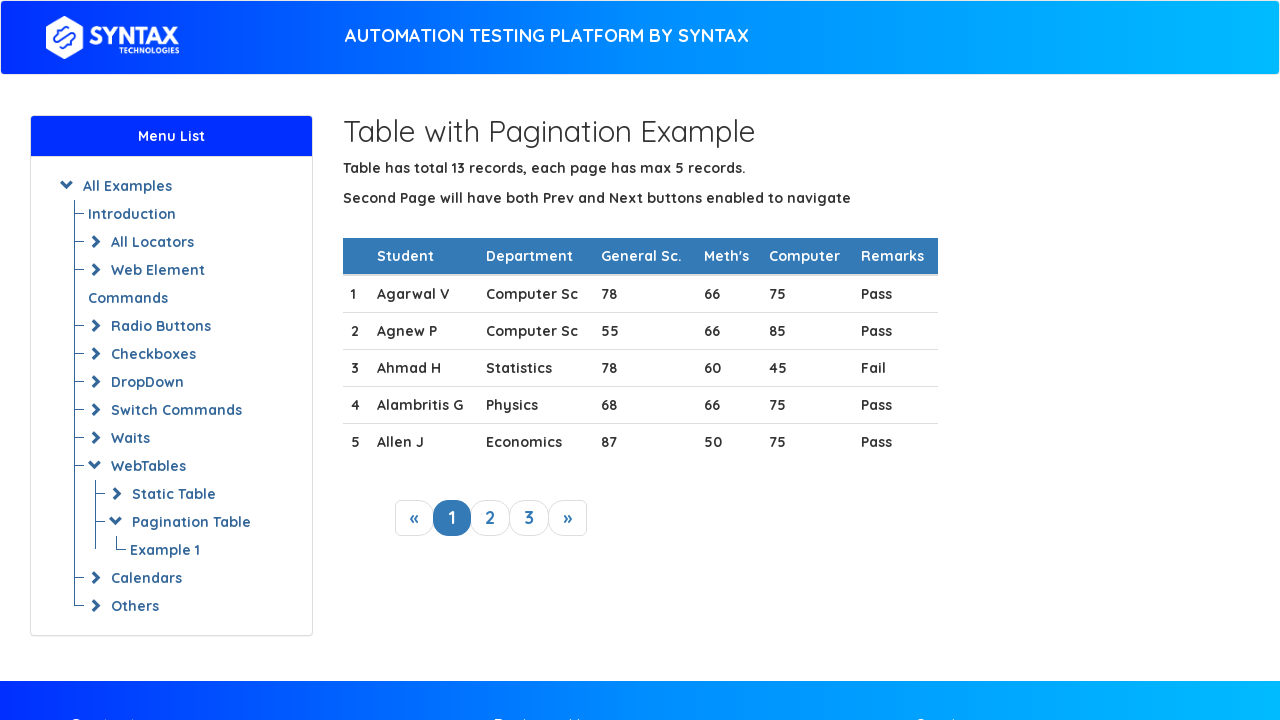

Checked row 1 for target name 'Archy J'
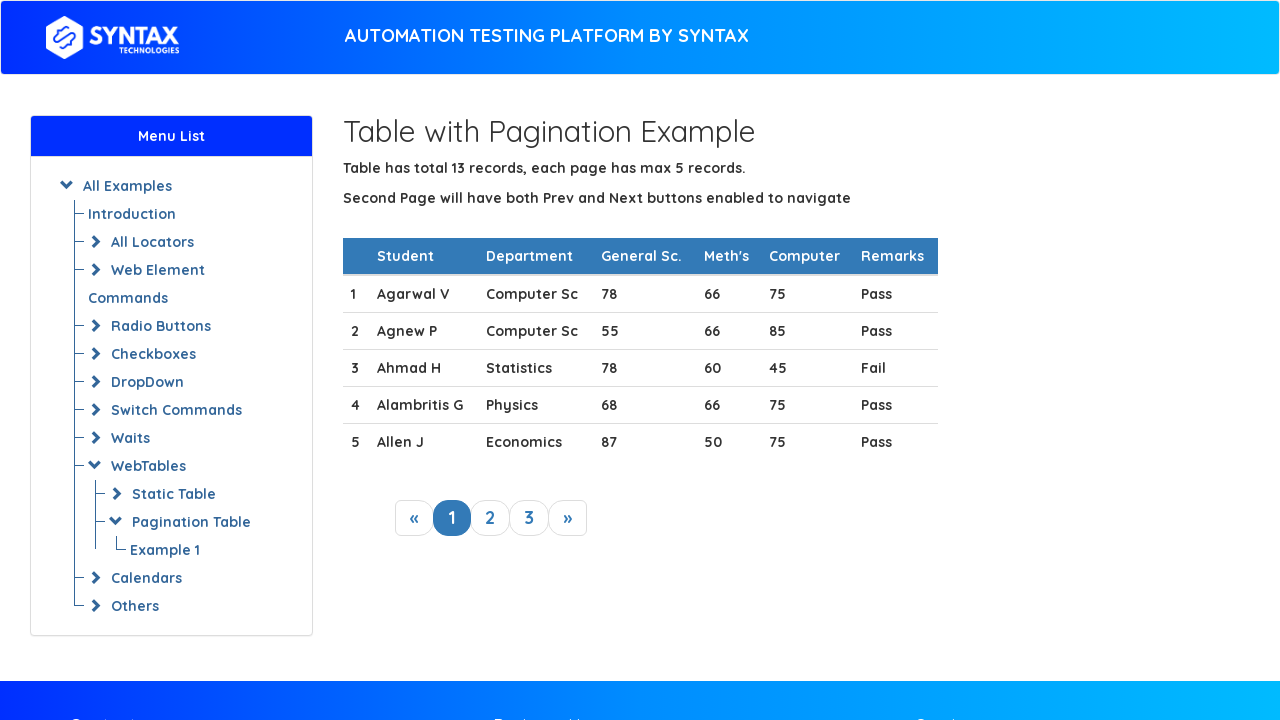

Checked row 2 for target name 'Archy J'
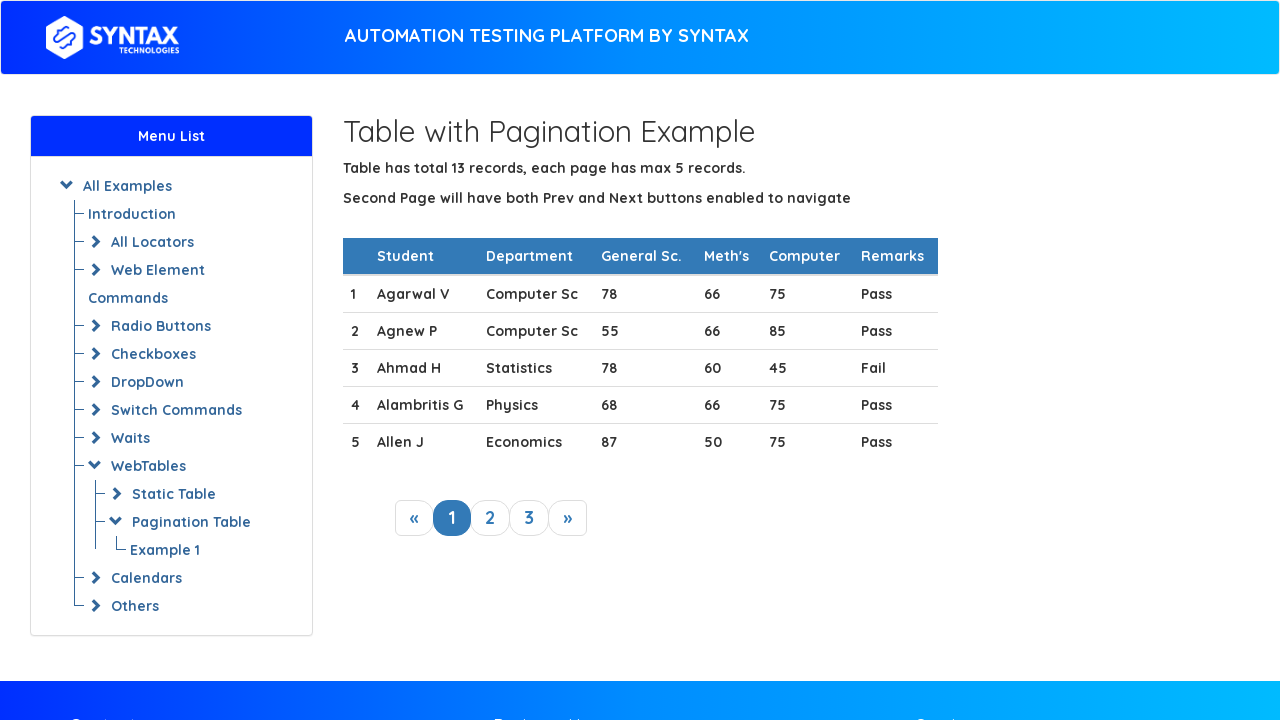

Checked row 3 for target name 'Archy J'
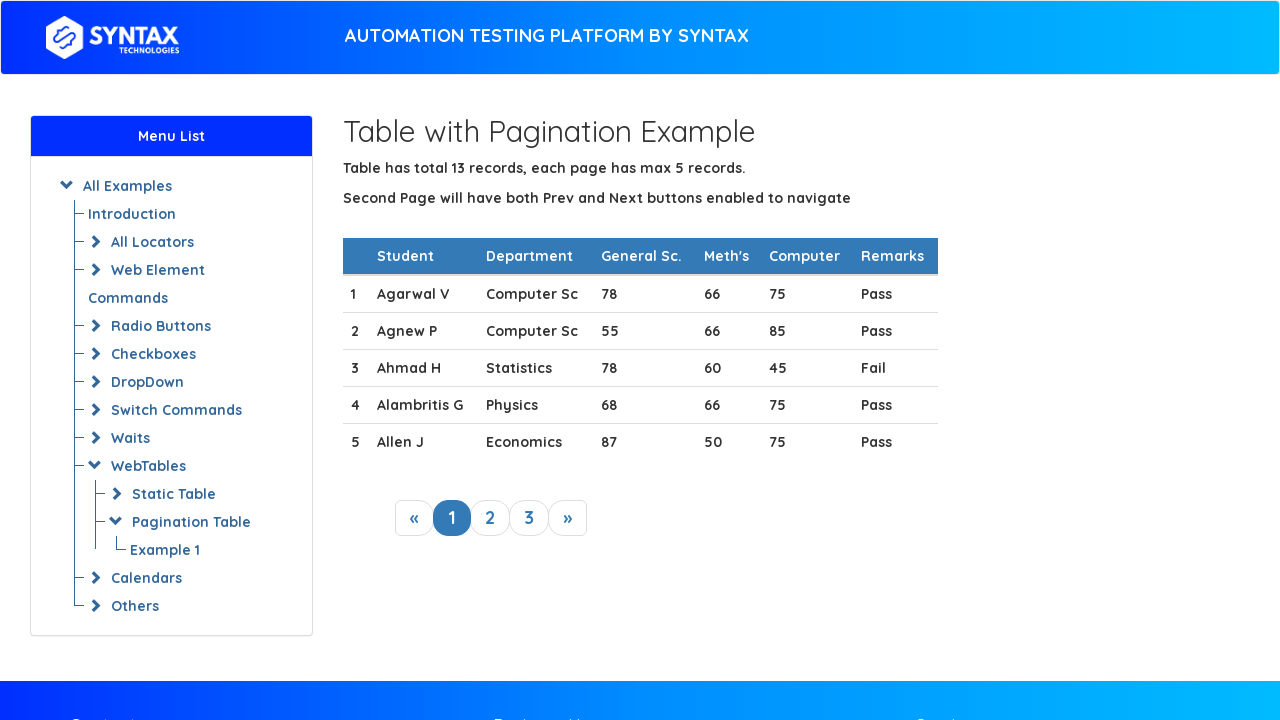

Checked row 4 for target name 'Archy J'
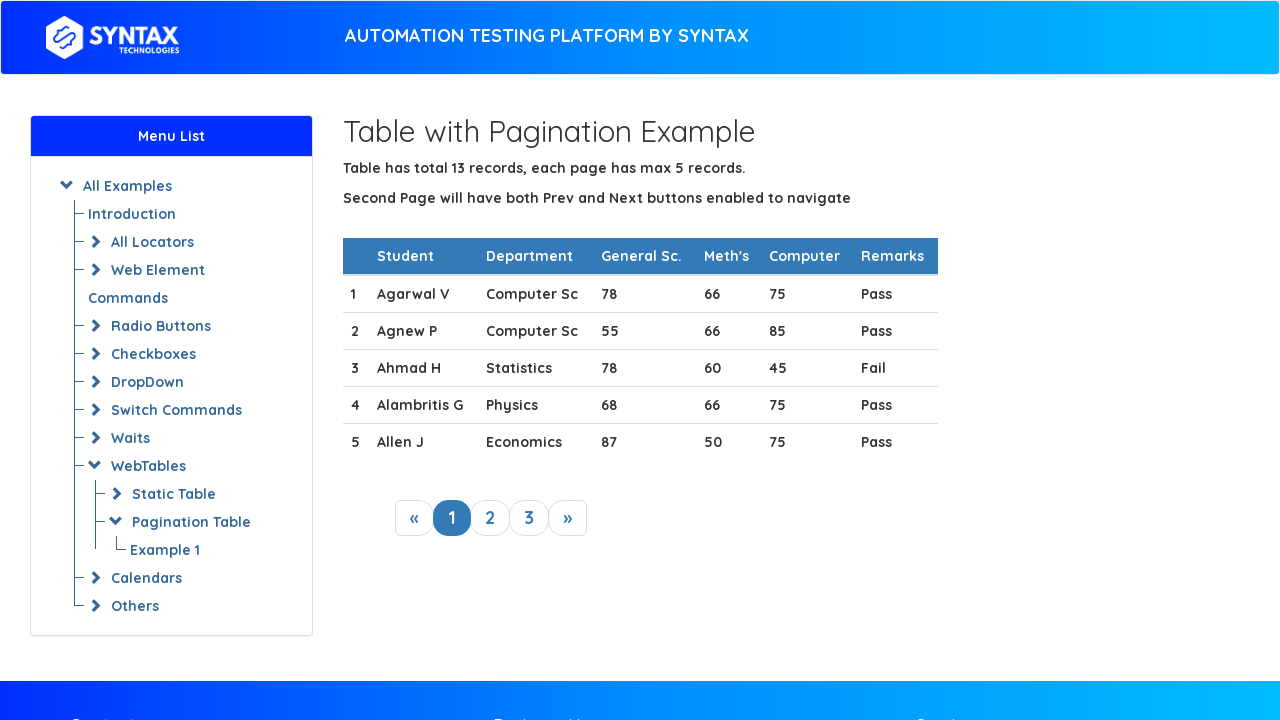

Checked row 5 for target name 'Archy J'
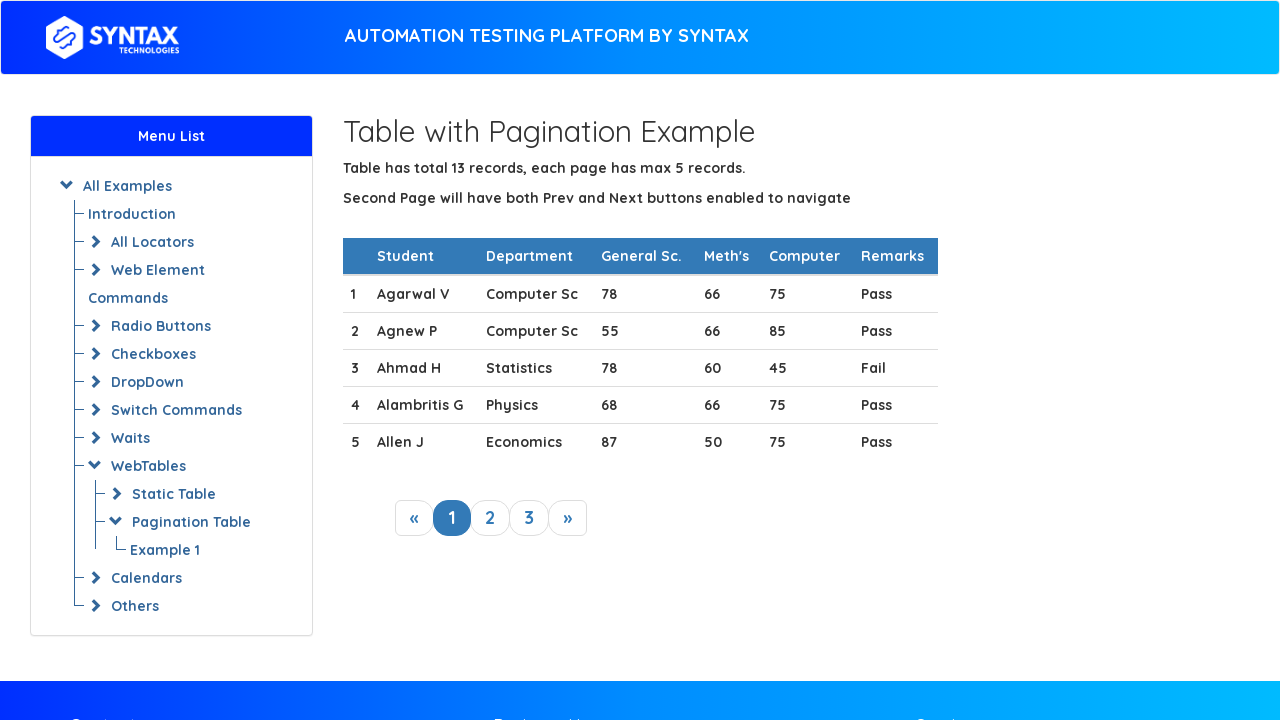

Clicked next button to navigate to next page at (568, 518) on a.next_link
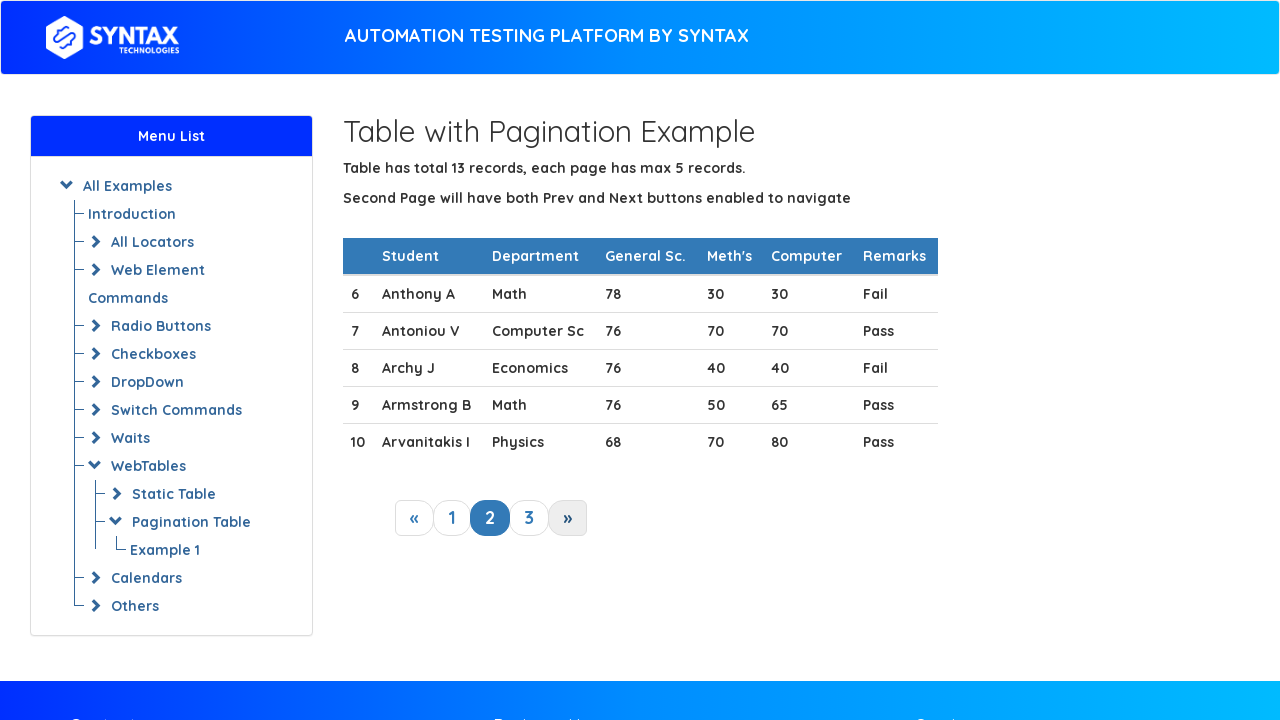

Waited for table to update after pagination
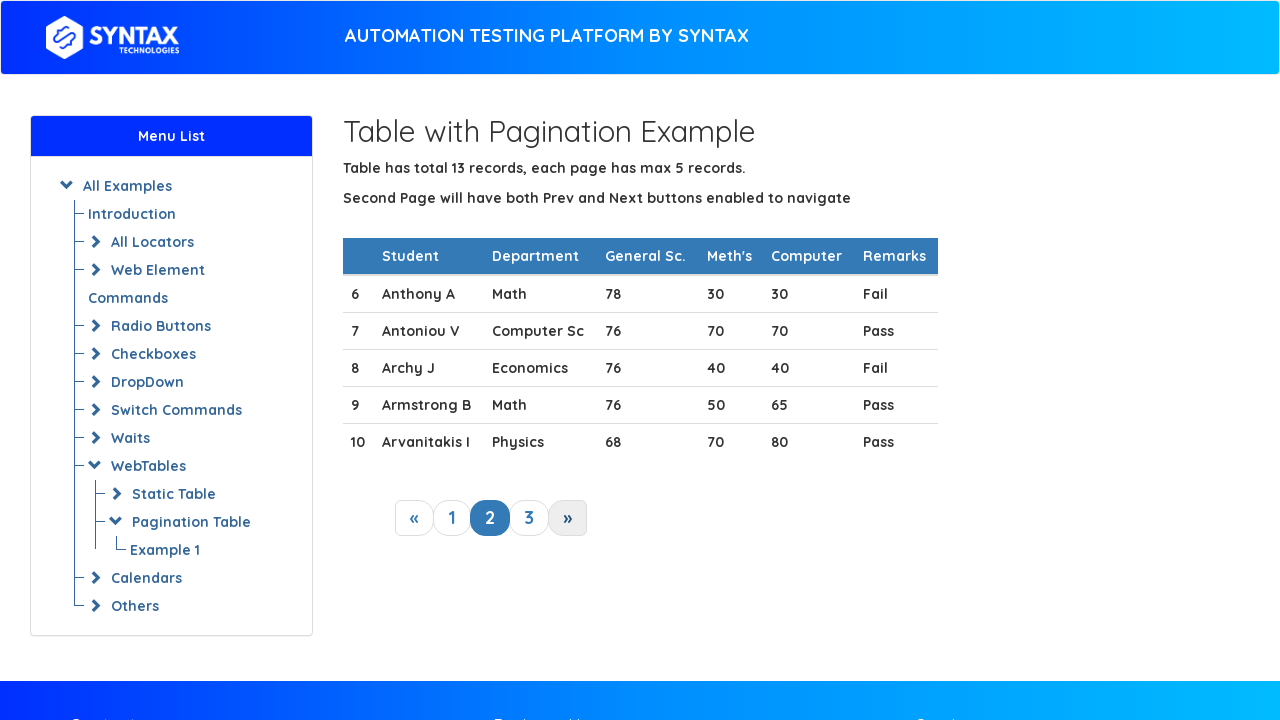

Retrieved 5 rows from current table page
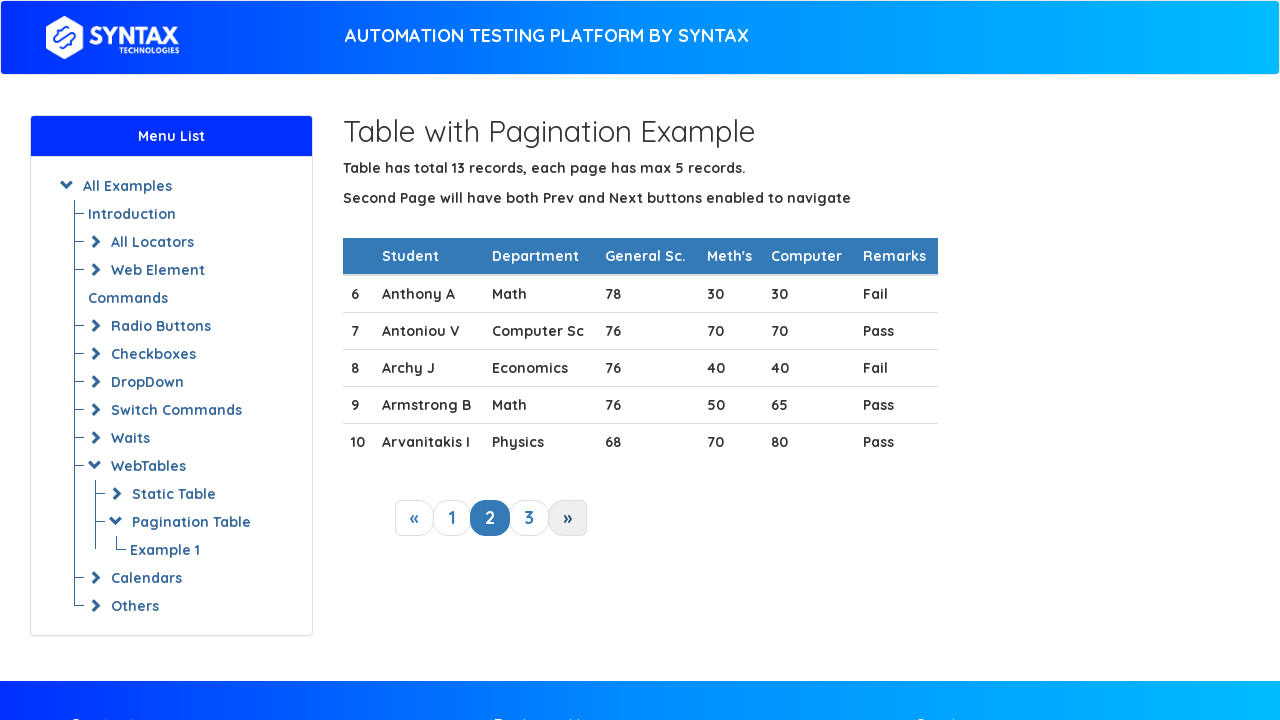

Checked row 1 for target name 'Archy J'
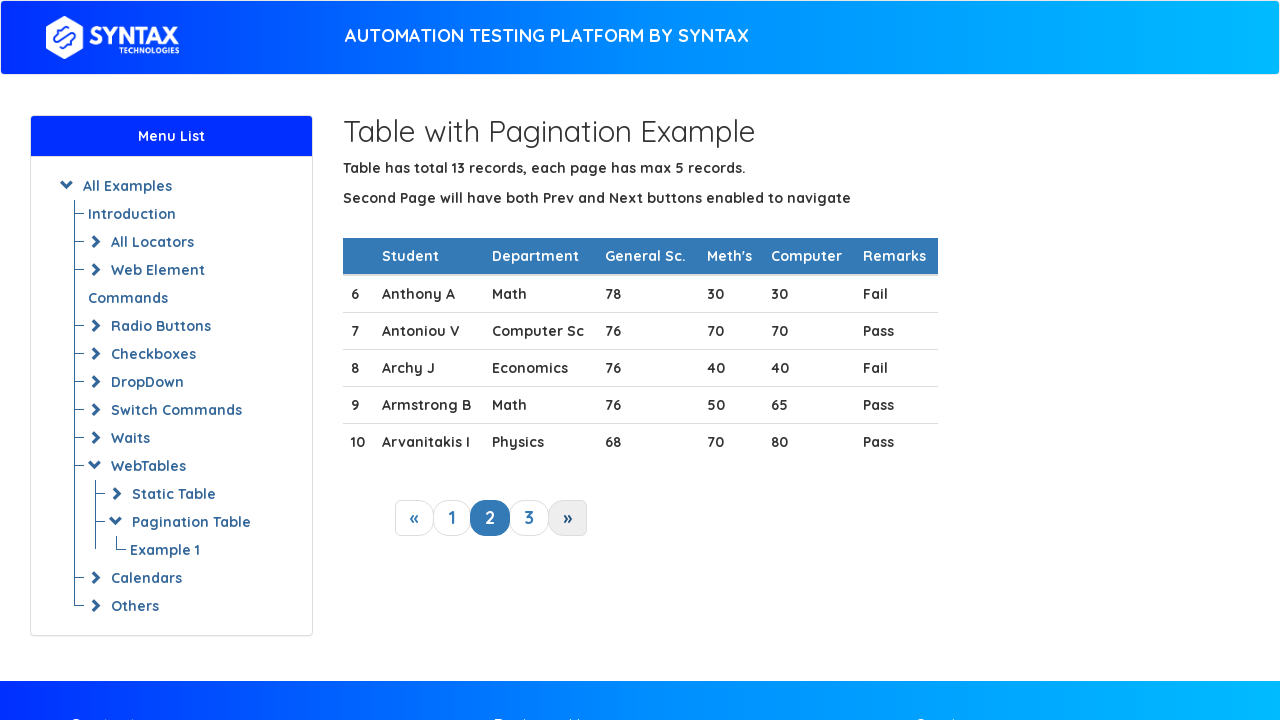

Checked row 2 for target name 'Archy J'
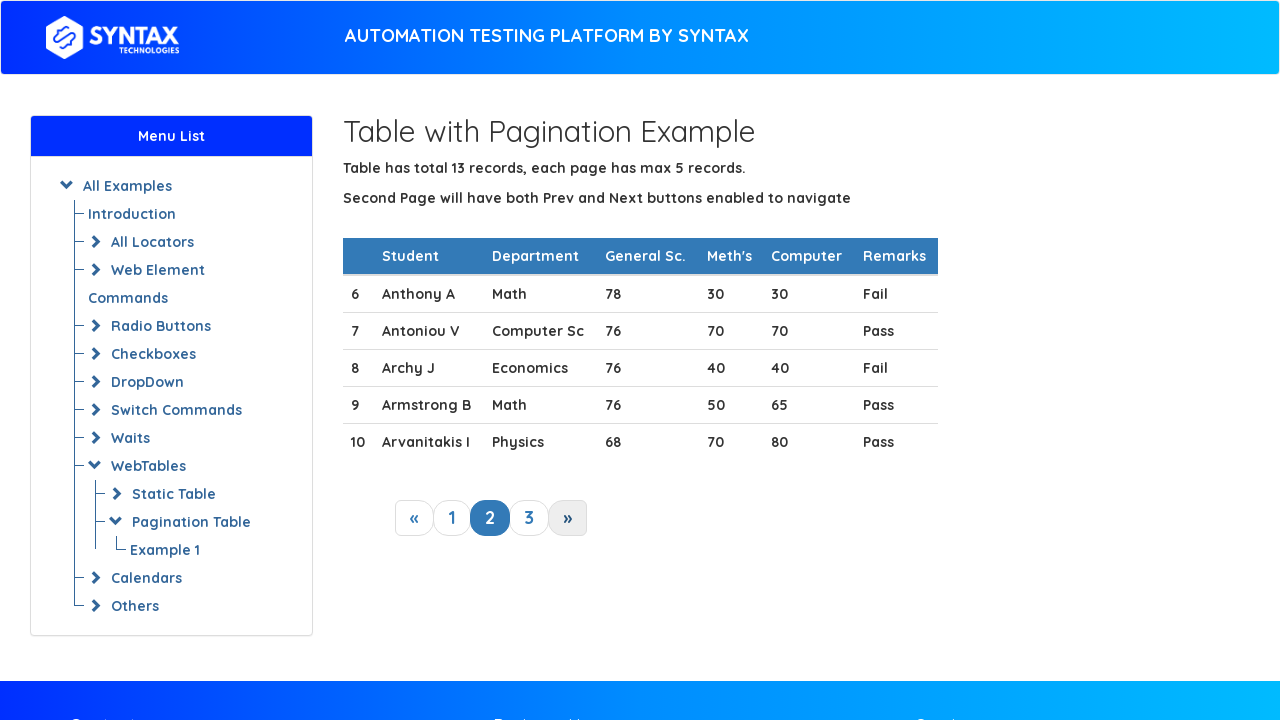

Checked row 3 for target name 'Archy J'
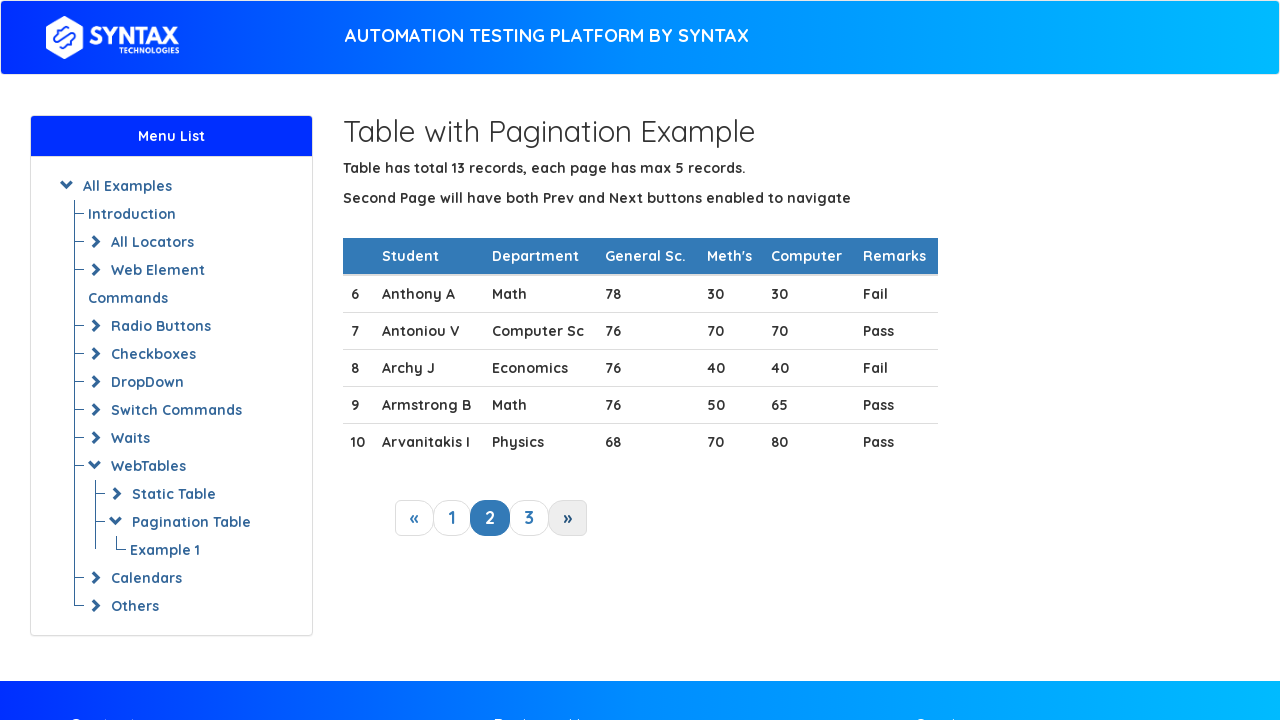

Found target 'Archy J' in row 3
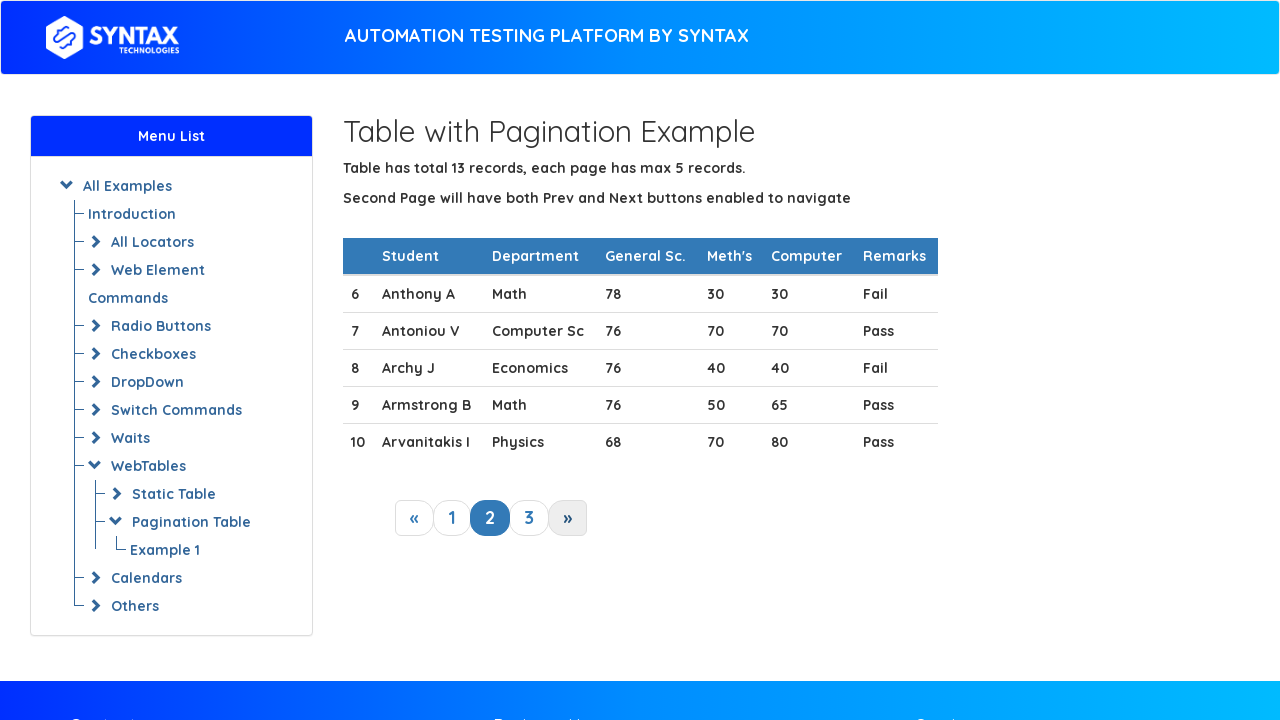

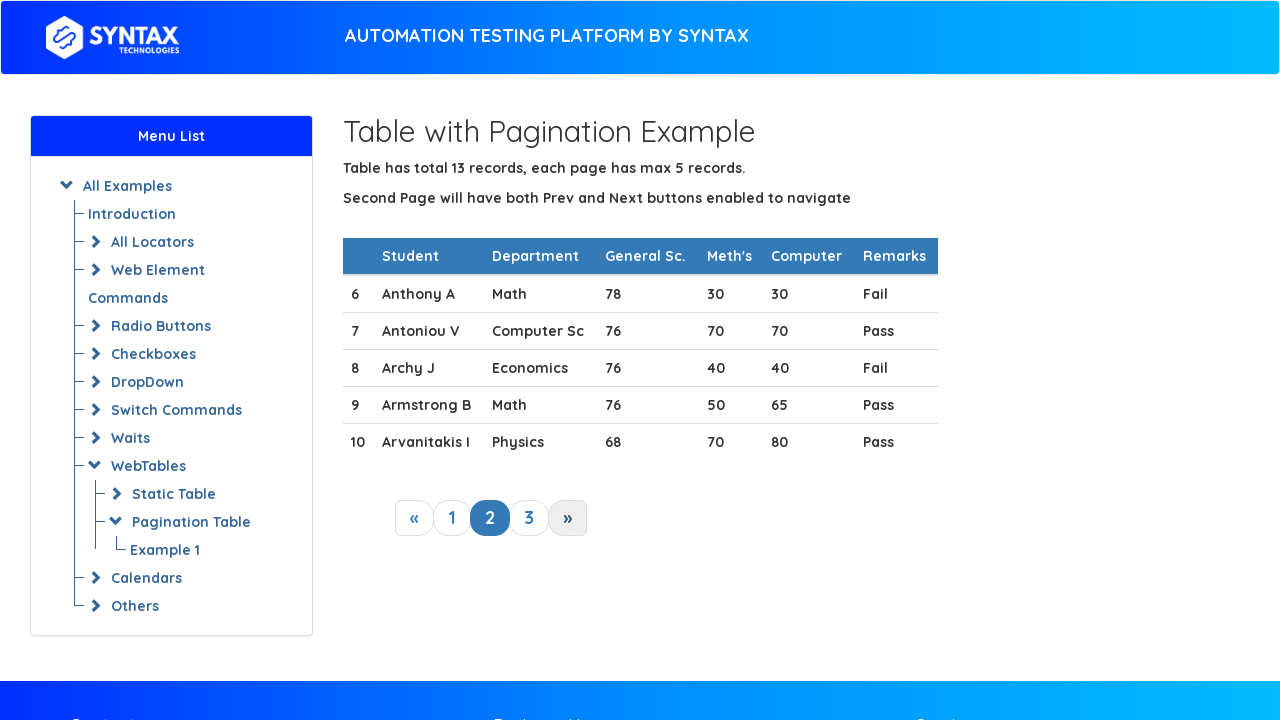